Tests navigation to the Author/About page by clicking the Author button and verifying the URL changes correctly

Starting URL: https://www.automatedtestingwithtuyen.com

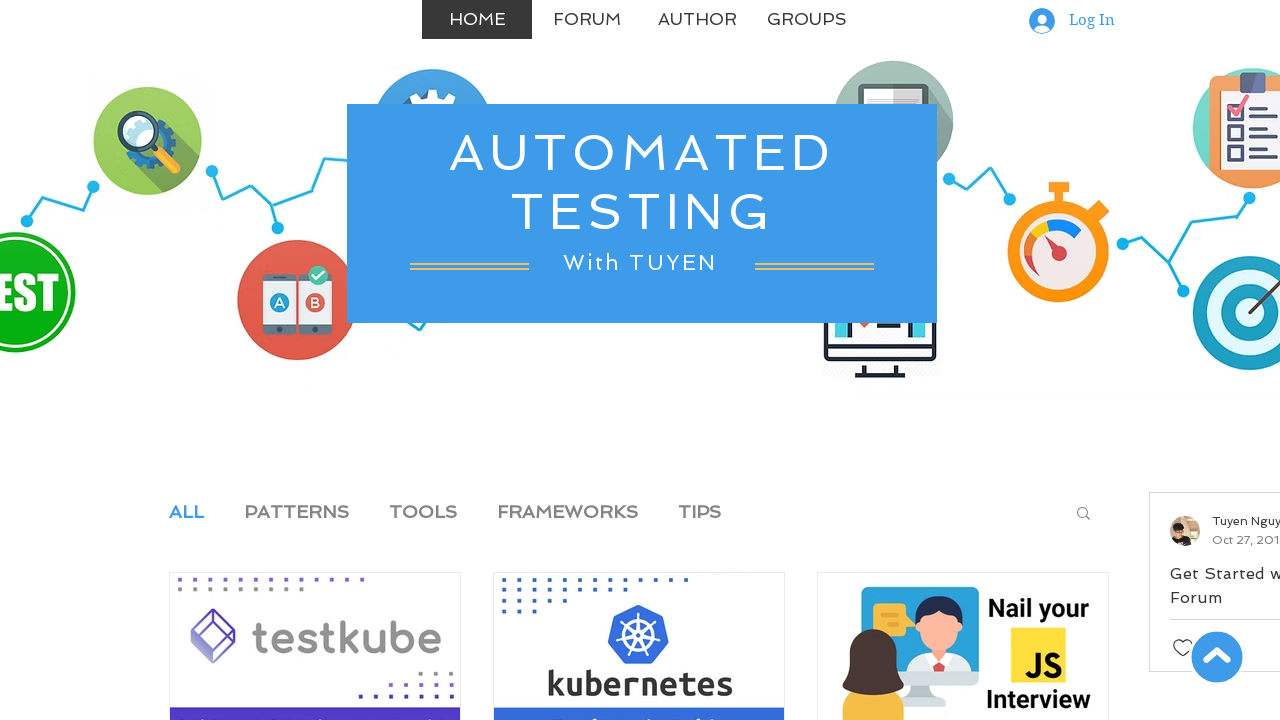

Navigated to starting URL https://www.automatedtestingwithtuyen.com
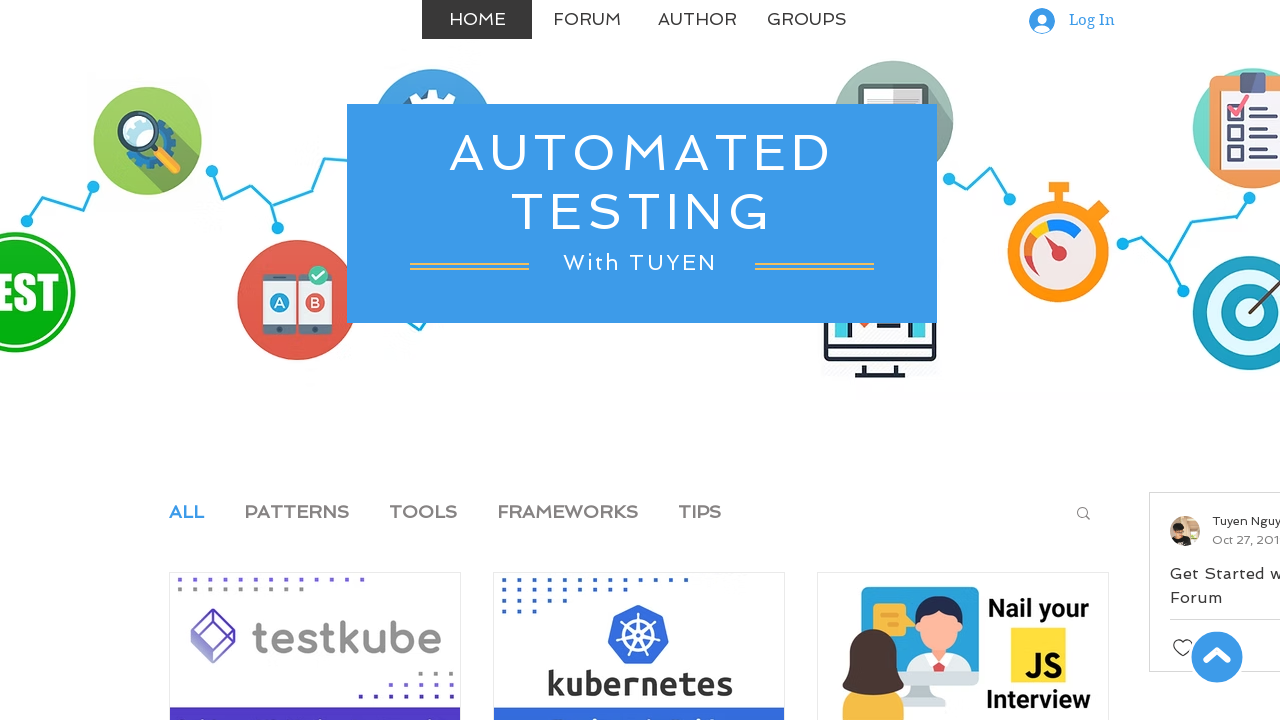

Clicked the Author button at (697, 20) on text=Author
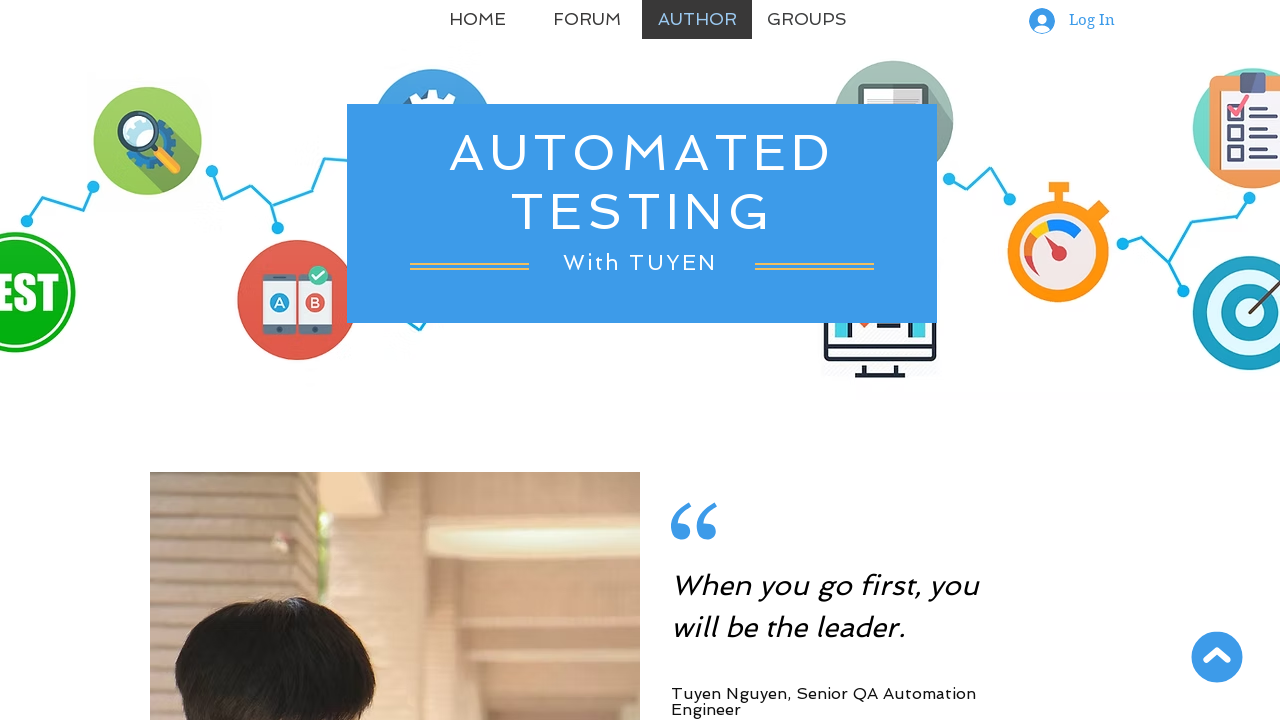

Successfully navigated to Author/About page at https://www.automatedtestingwithtuyen.com/about
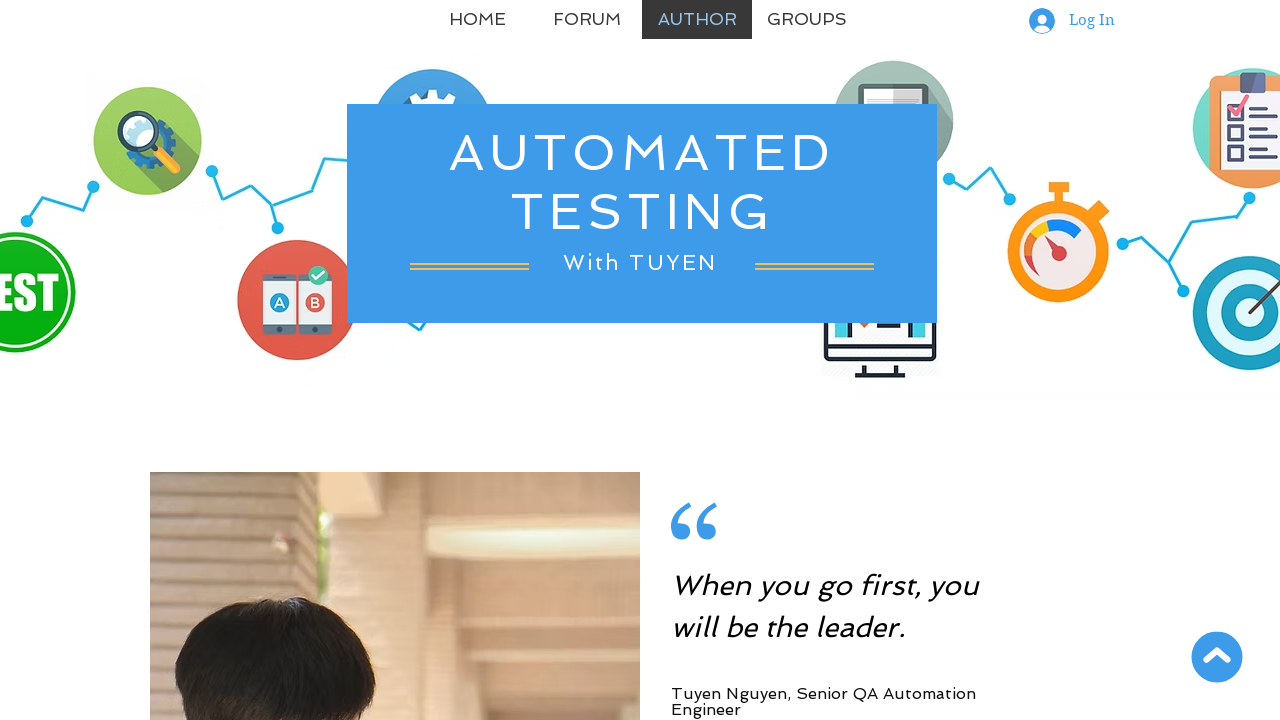

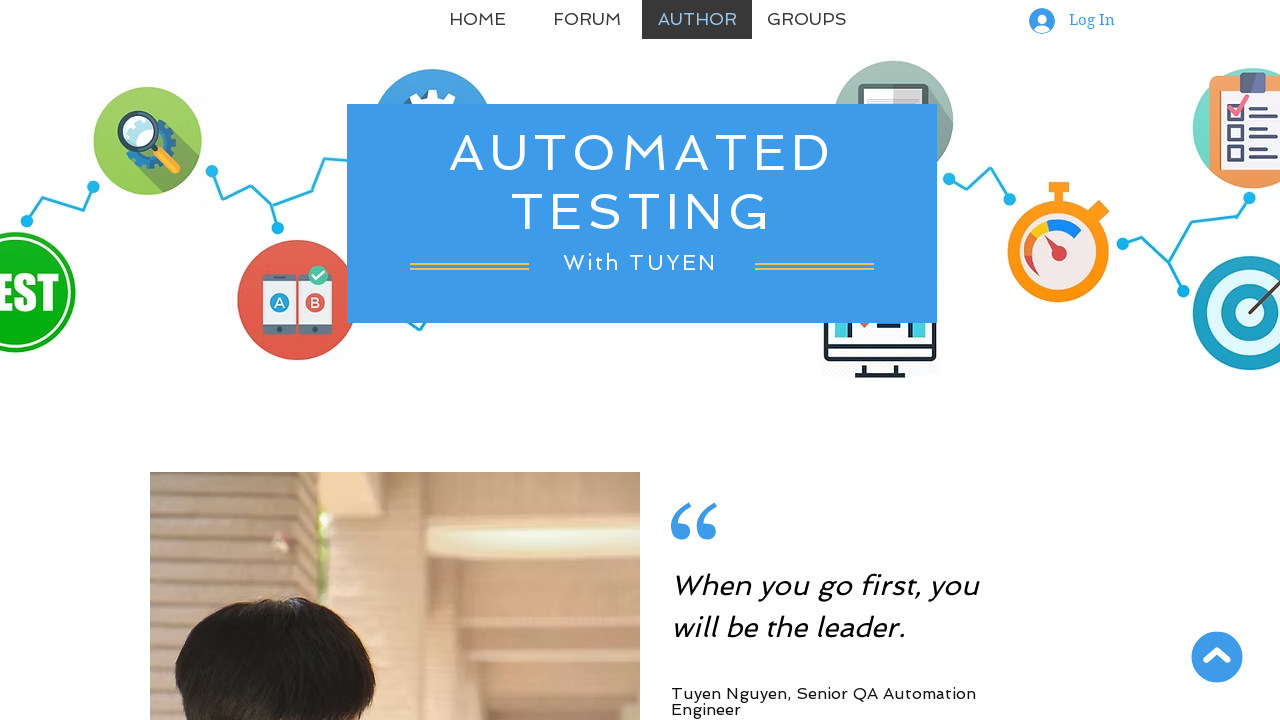